Tests JavaScript alert handling by triggering different types of alerts and interacting with them

Starting URL: https://the-internet.herokuapp.com/javascript_alerts

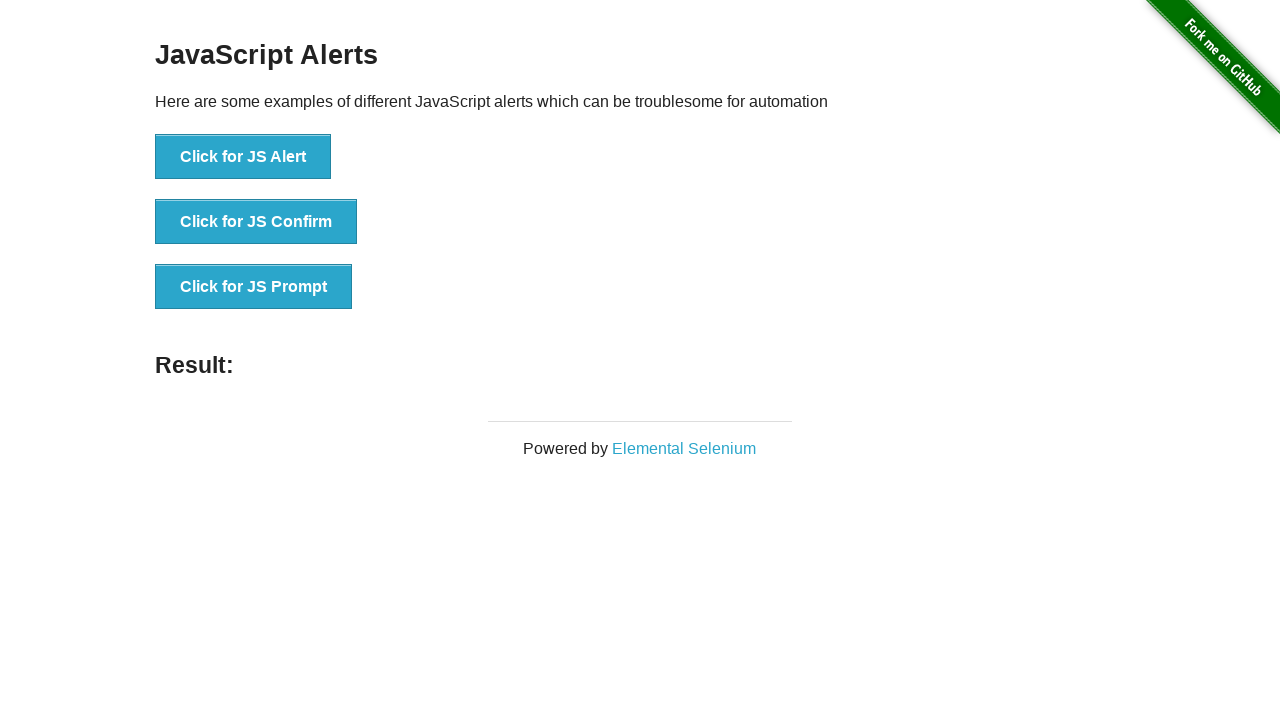

Clicked button to trigger JavaScript alert at (243, 157) on button[onclick='jsAlert()']
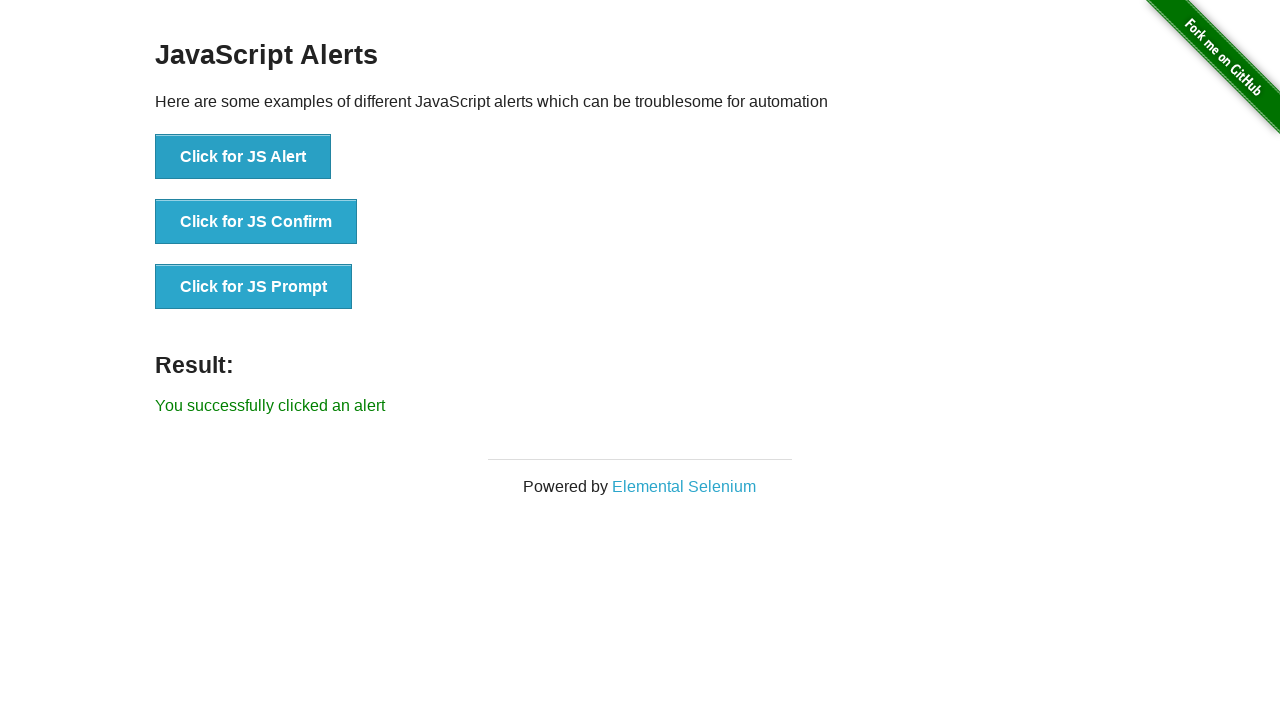

Set up dialog handler to accept alert
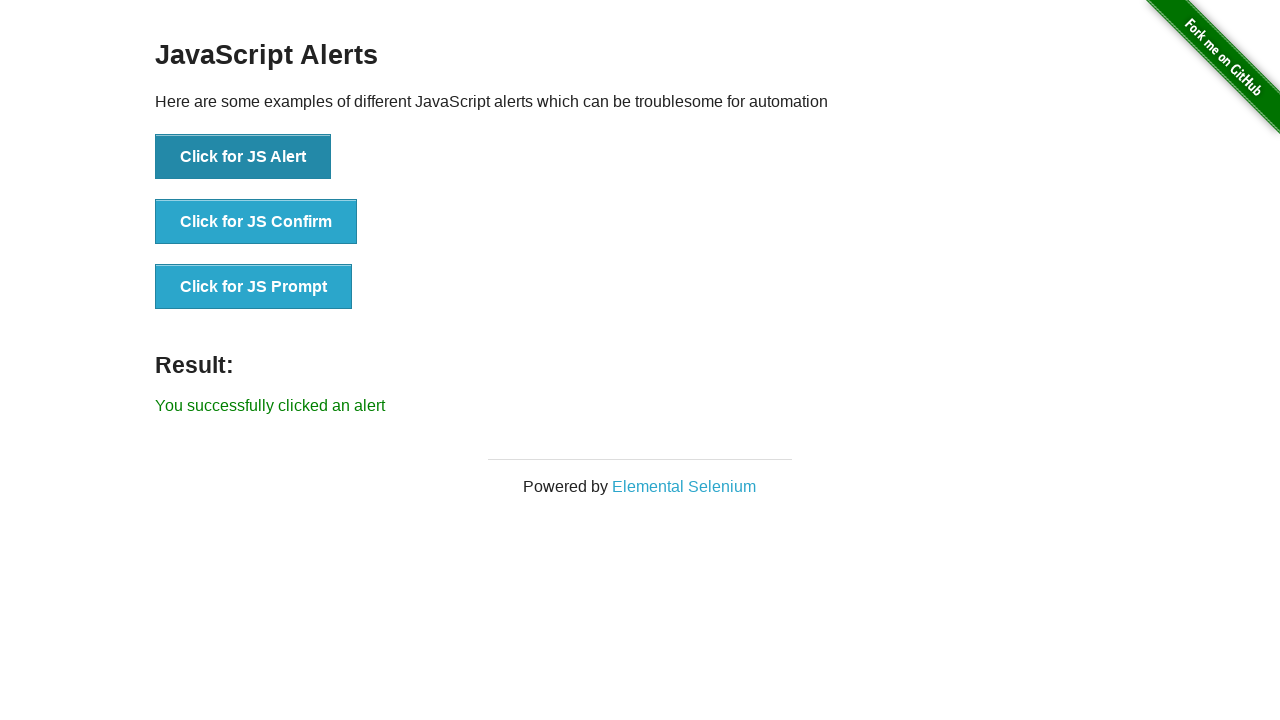

Clicked button to trigger JavaScript prompt at (254, 287) on button[onclick='jsPrompt()']
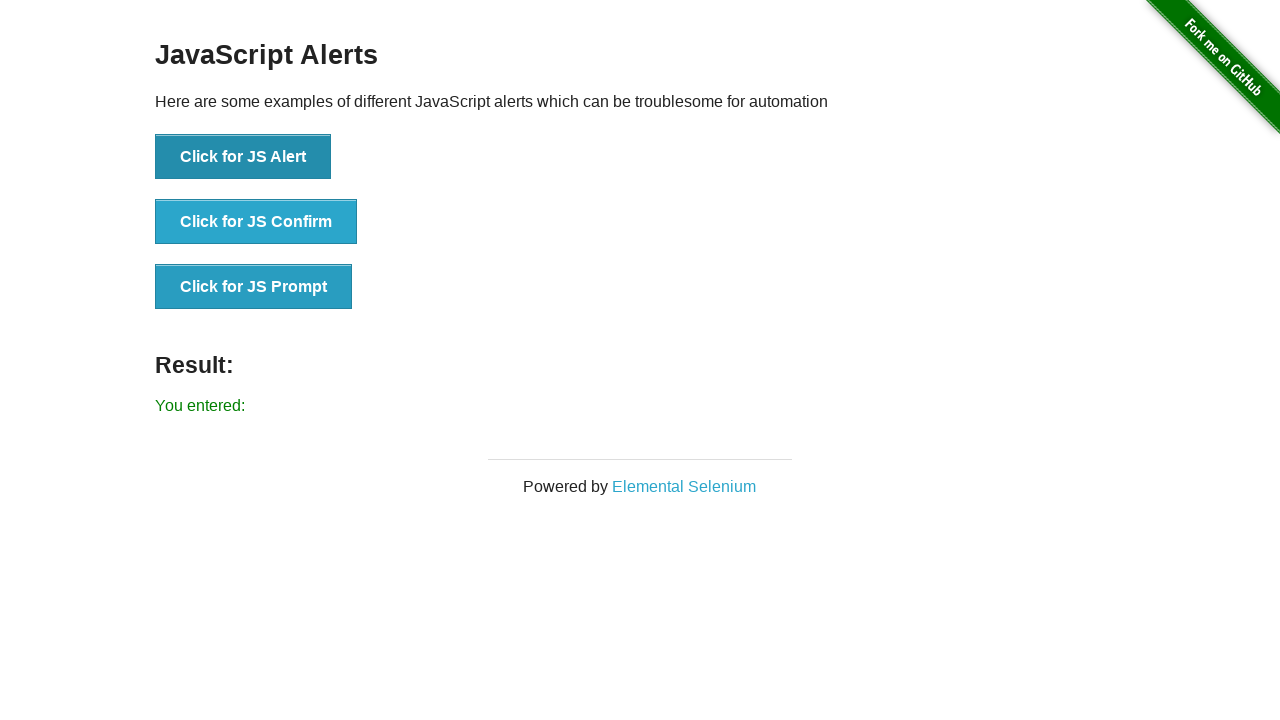

Set up dialog handler to accept prompt with text 'Hello'
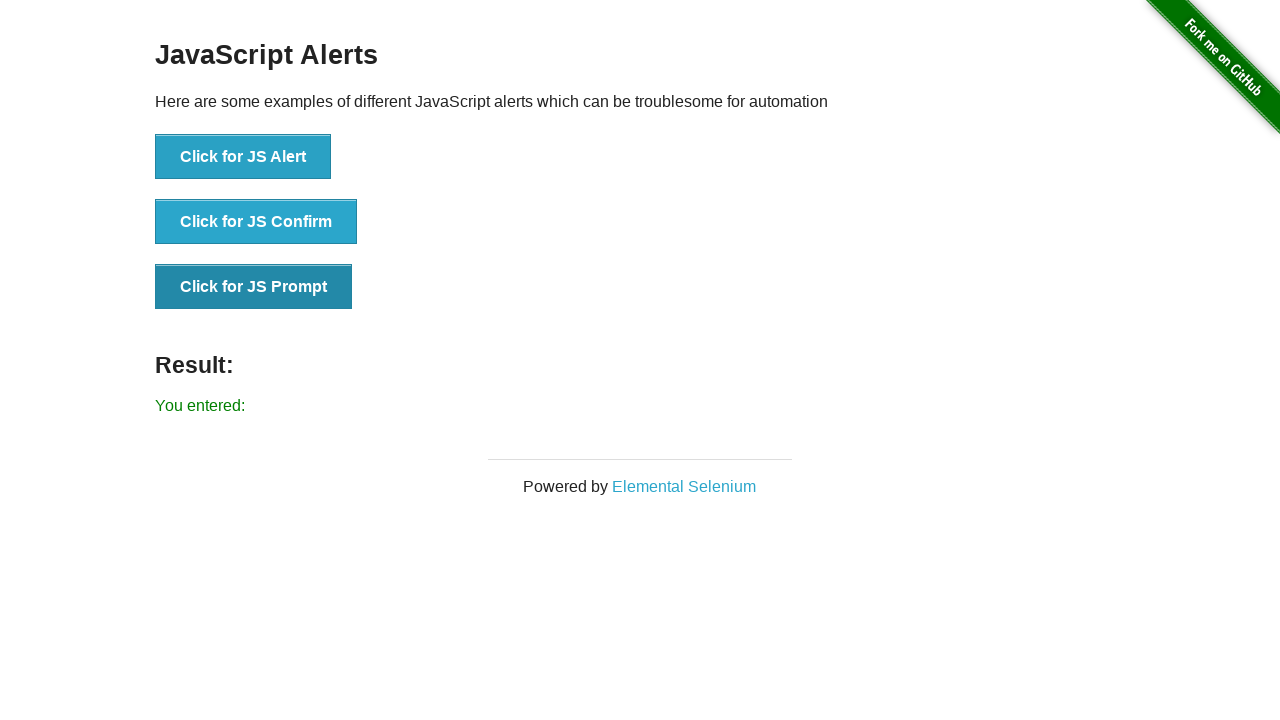

Clicked button again to trigger JavaScript prompt and handle it at (254, 287) on button[onclick='jsPrompt()']
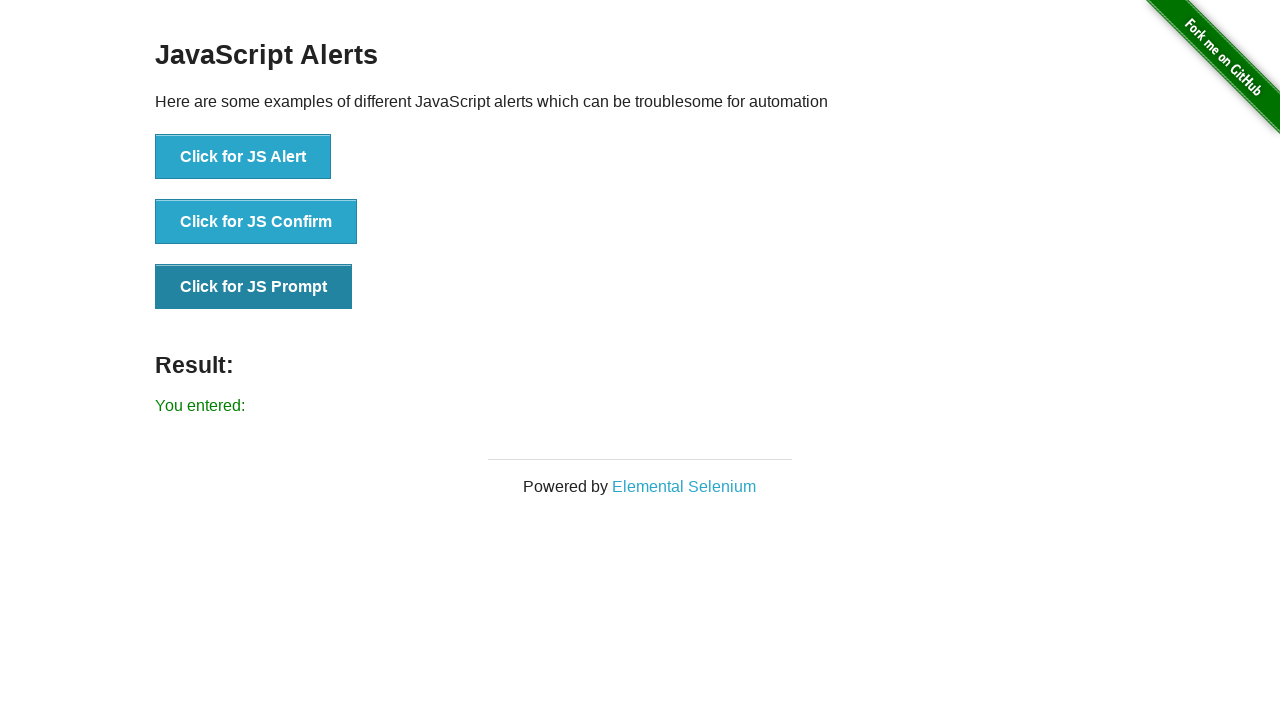

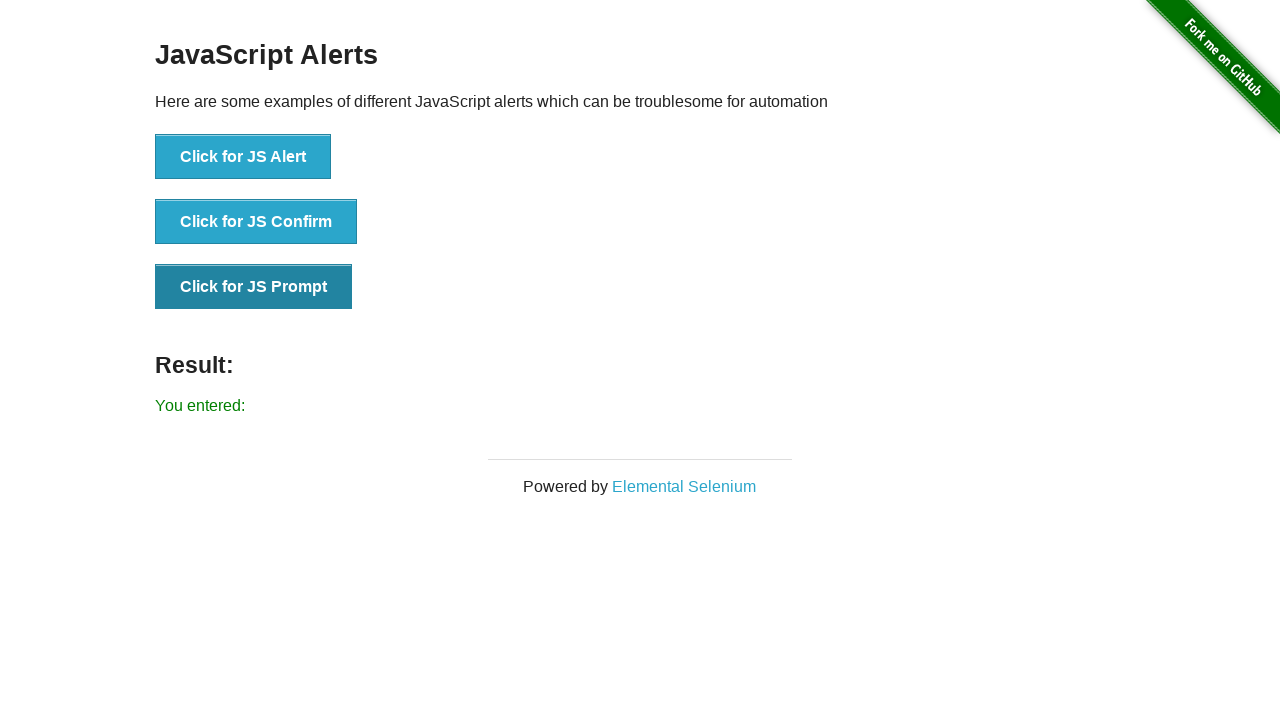